Tests selecting an option from a dropdown menu using index selection method to choose Option 1

Starting URL: https://the-internet.herokuapp.com/dropdown

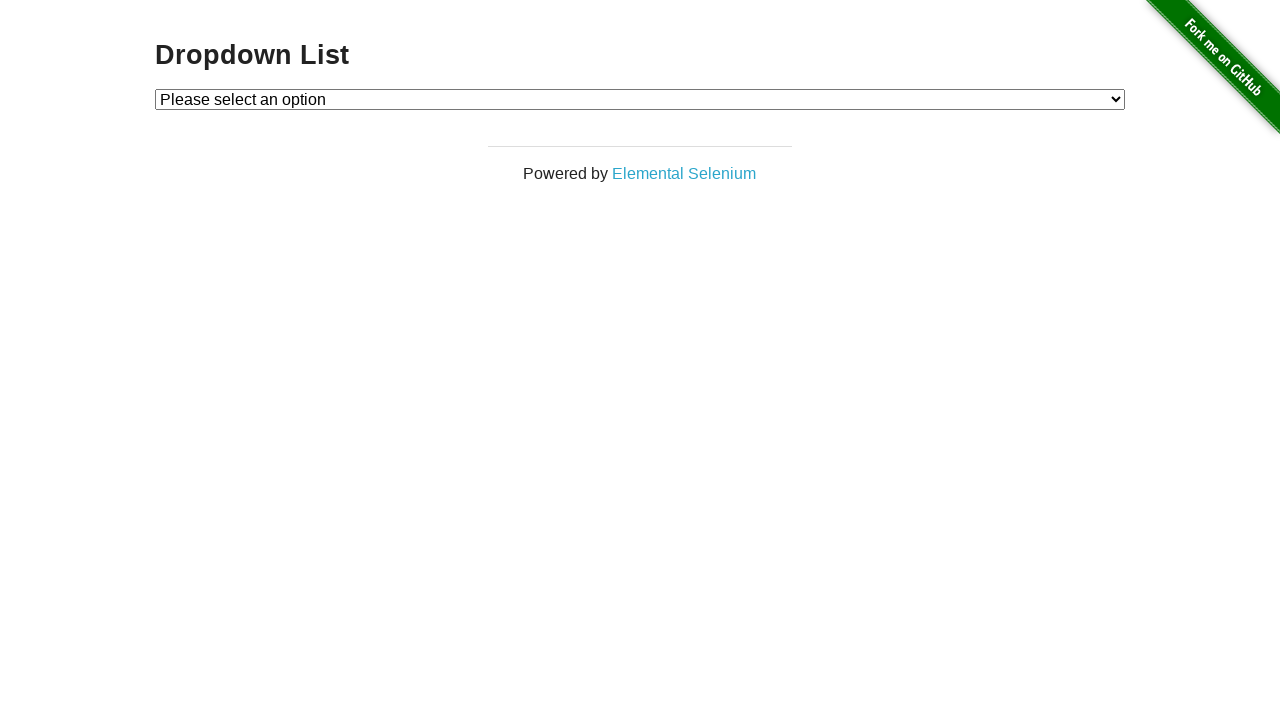

Navigated to dropdown menu page
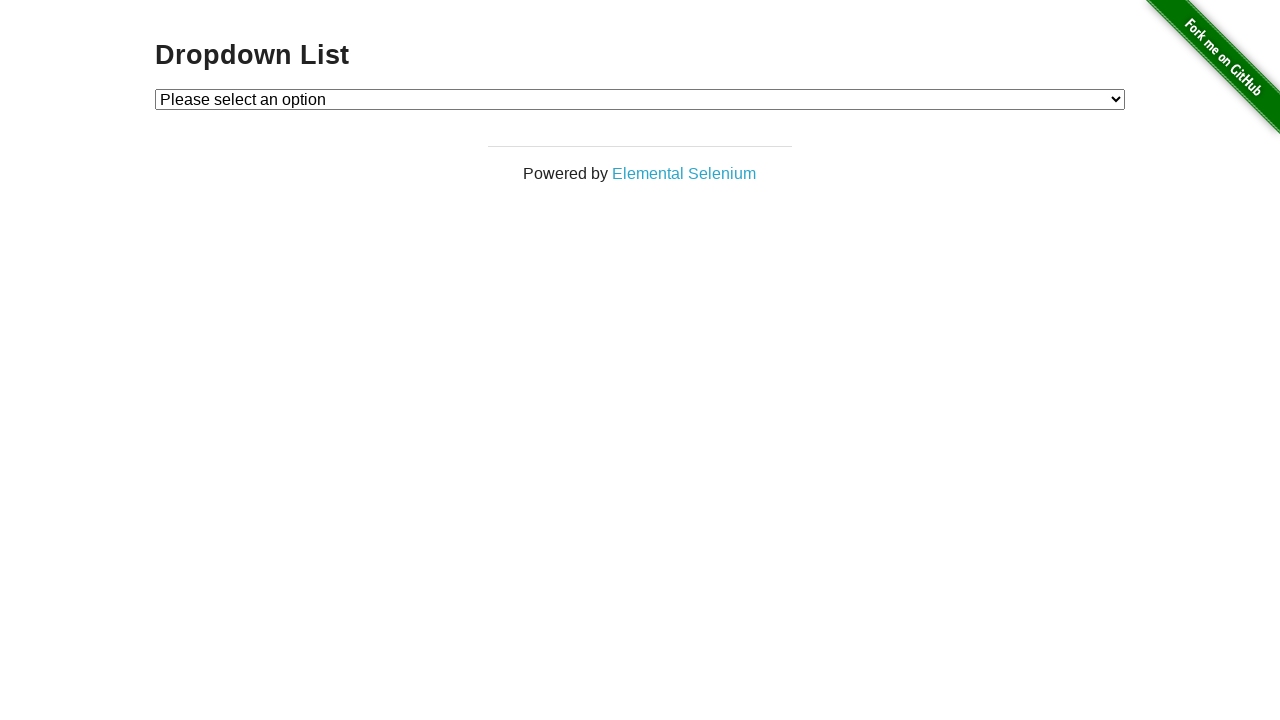

Selected Option 1 from dropdown menu using index selection on #dropdown
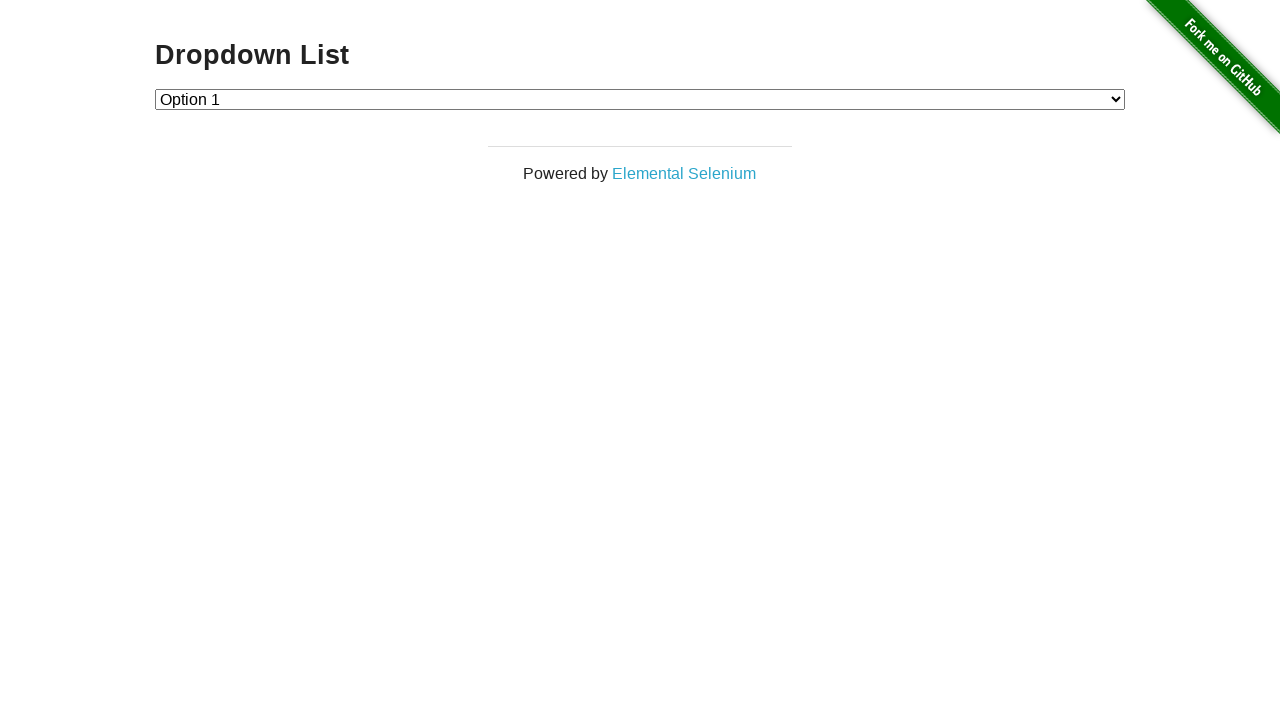

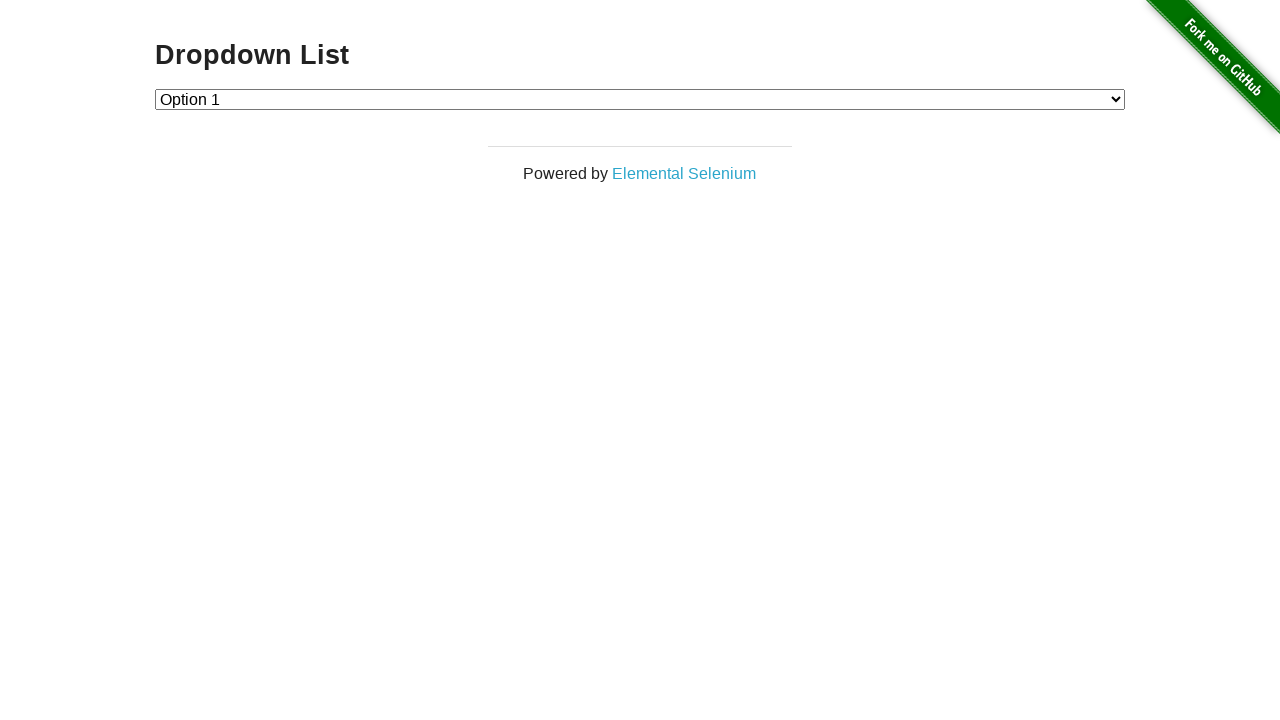